Tests navigation through the shifting content section by clicking on the Shifting Content link, then the Menu Element link, and verifying menu elements are present.

Starting URL: https://the-internet.herokuapp.com/

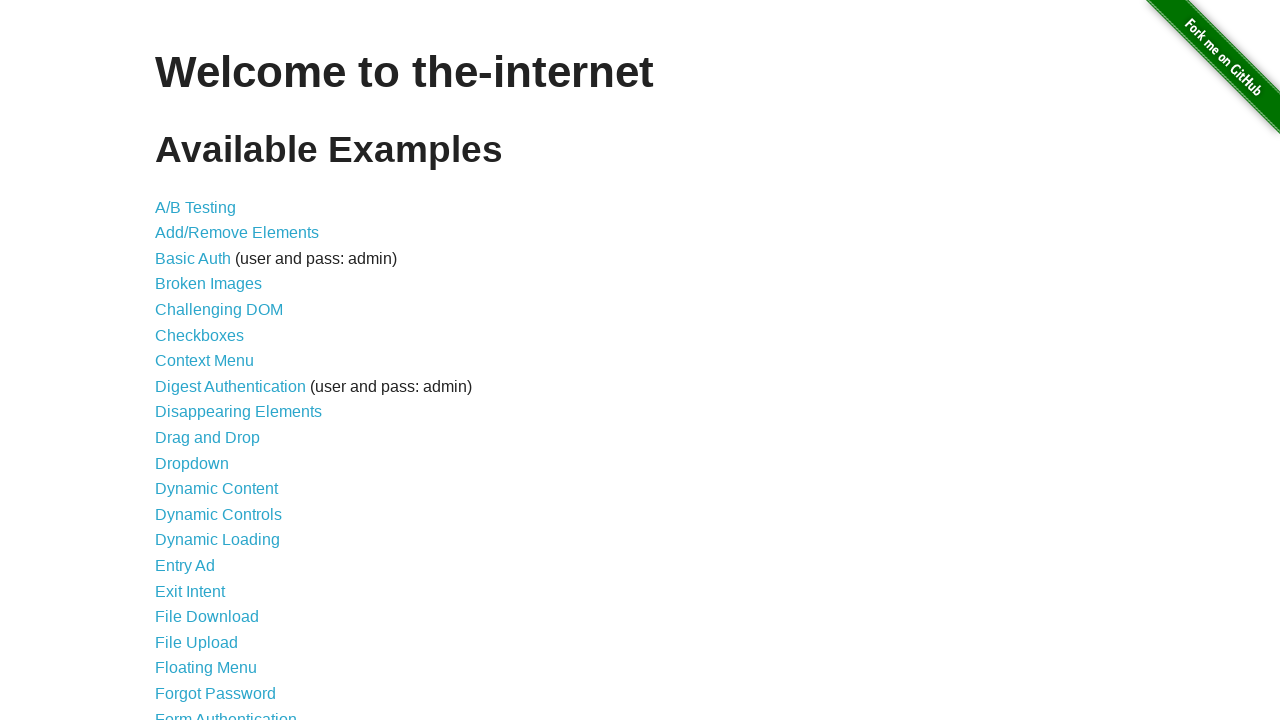

Clicked on Shifting Content link at (212, 523) on a[href='/shifting_content']
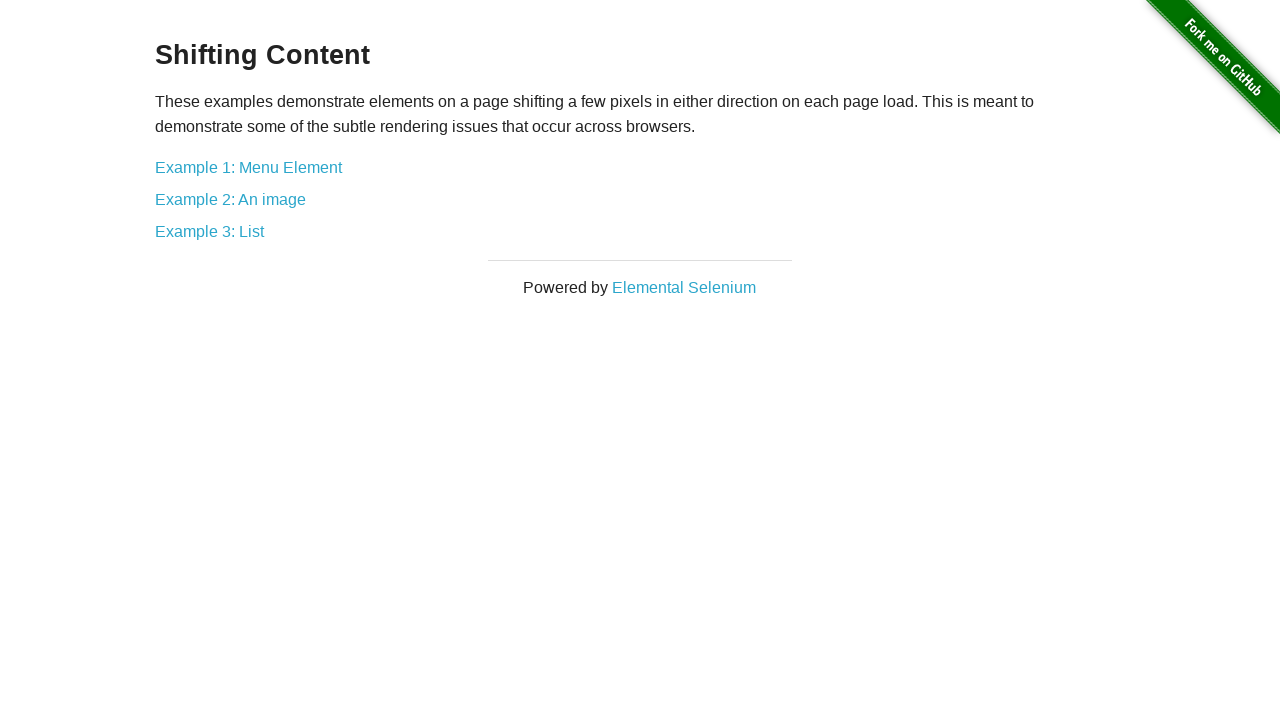

Clicked on Menu Element link at (248, 167) on text=Menu Element
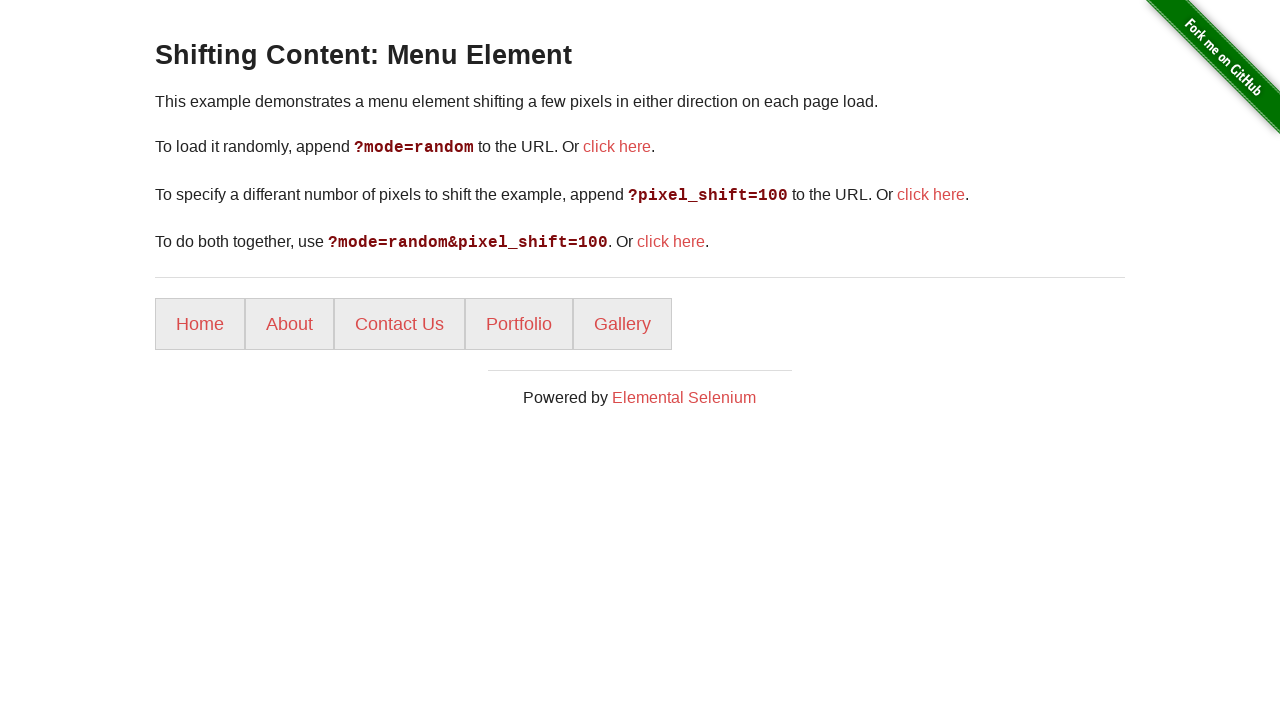

Menu elements loaded and verified to be present
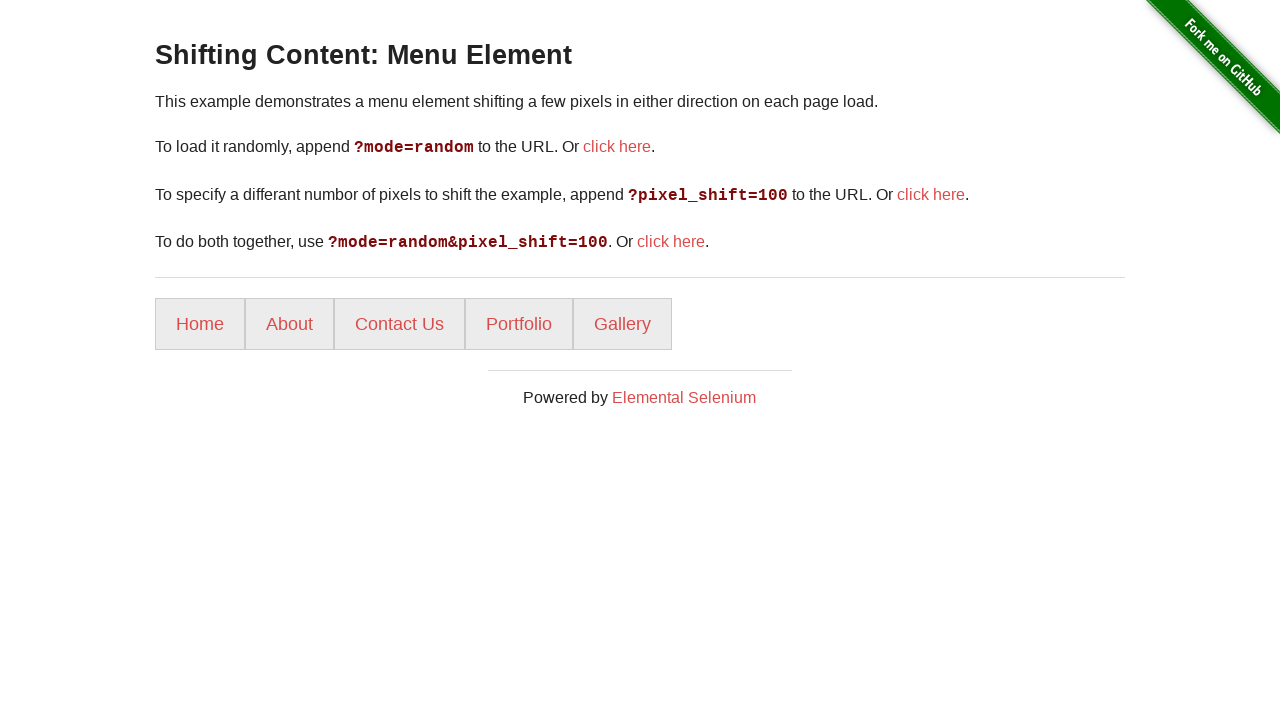

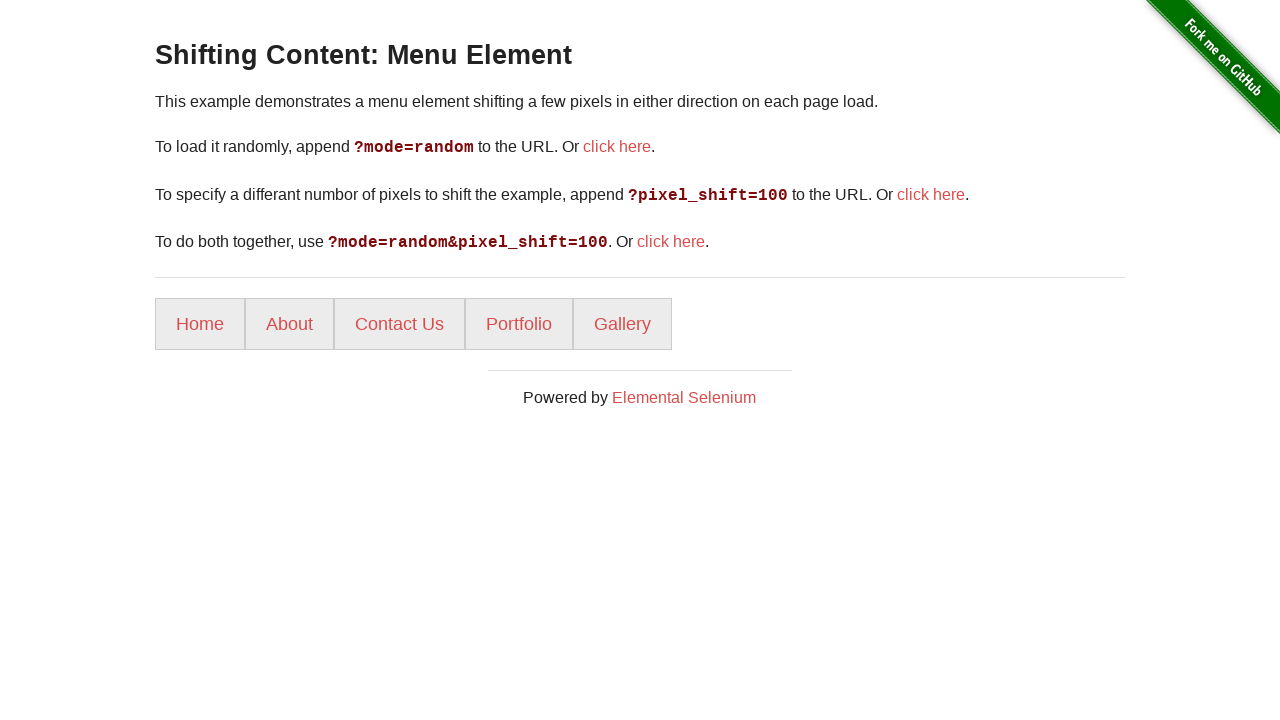